Verifies the page title is "OrangeHRM"

Starting URL: https://opensource-demo.orangehrmlive.com/

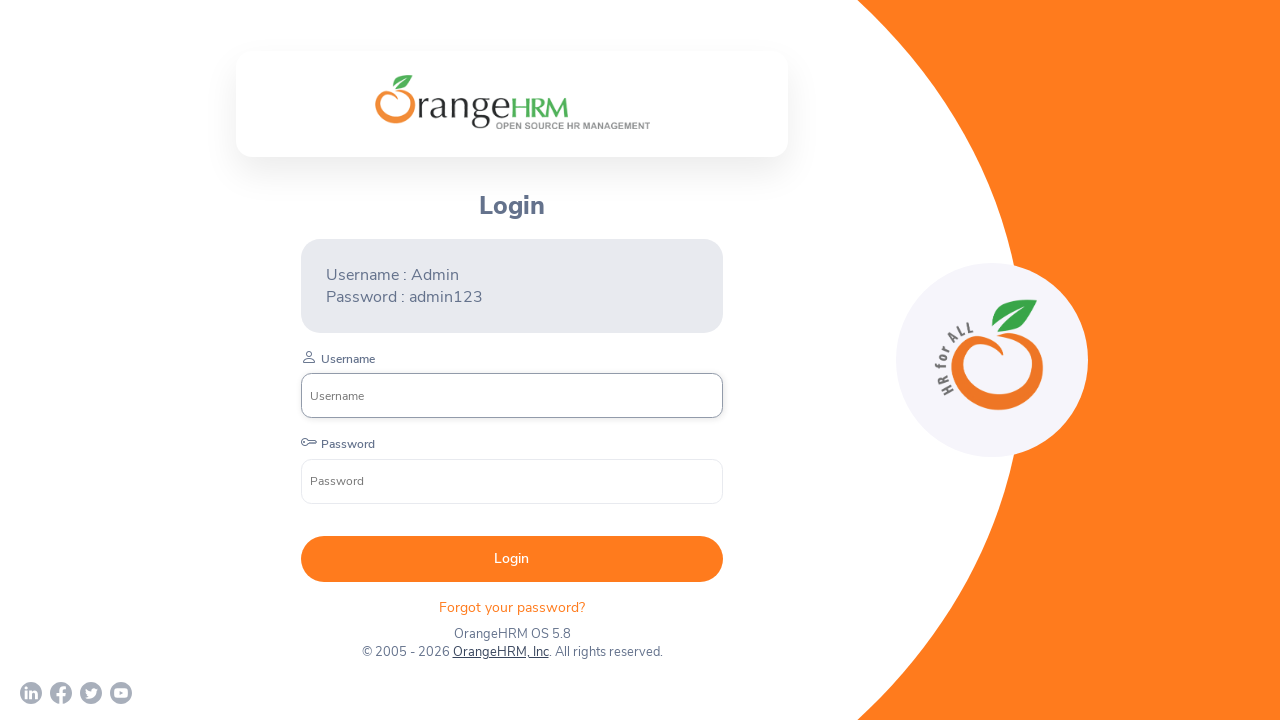

Retrieved page title
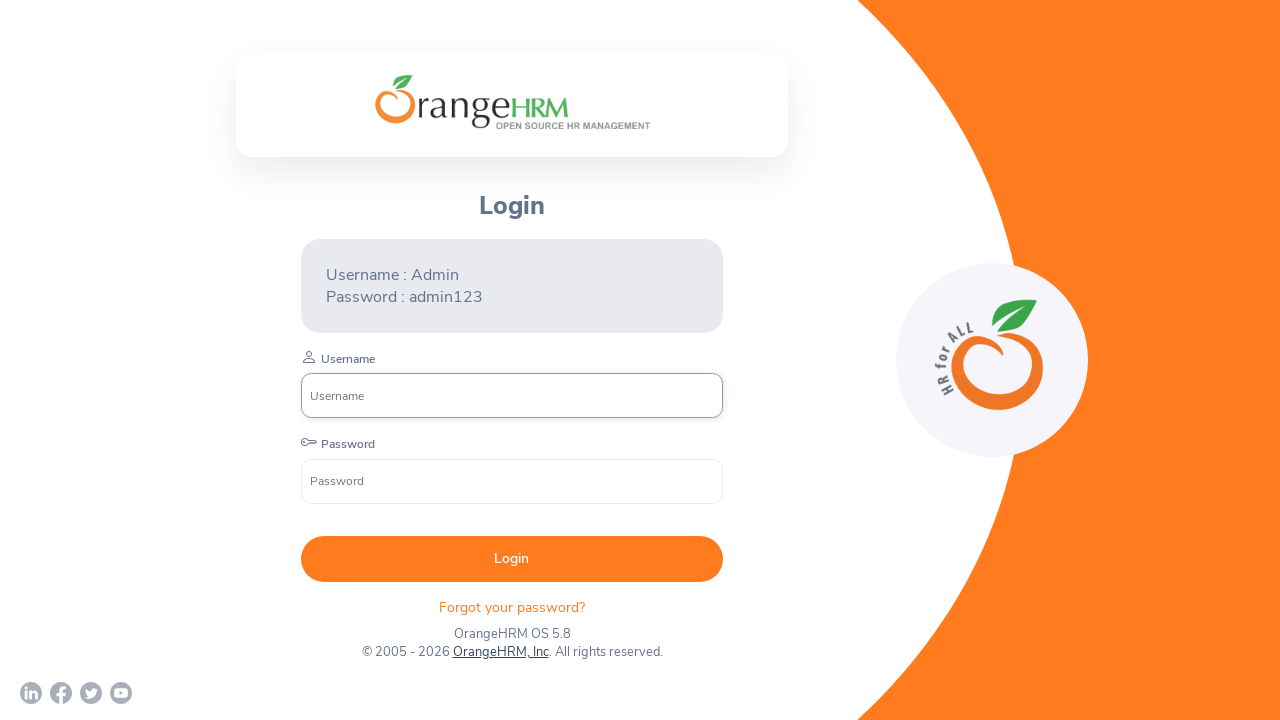

Verified page title is 'OrangeHRM'
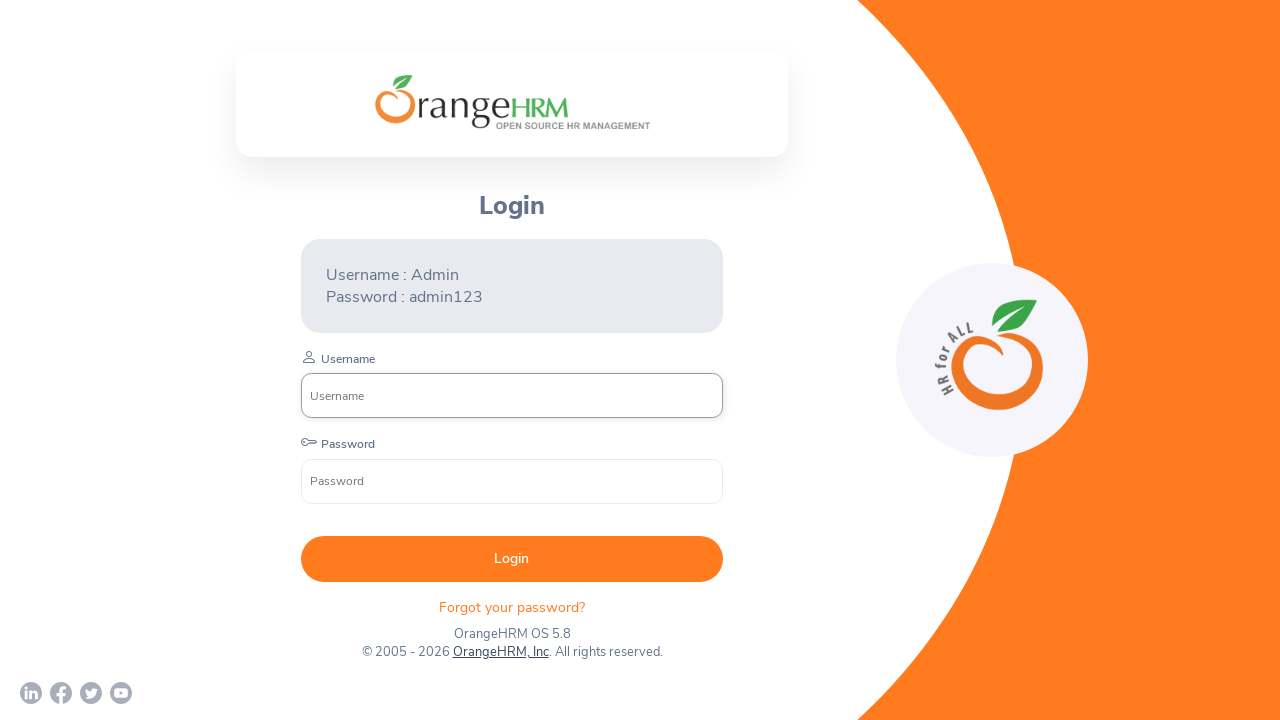

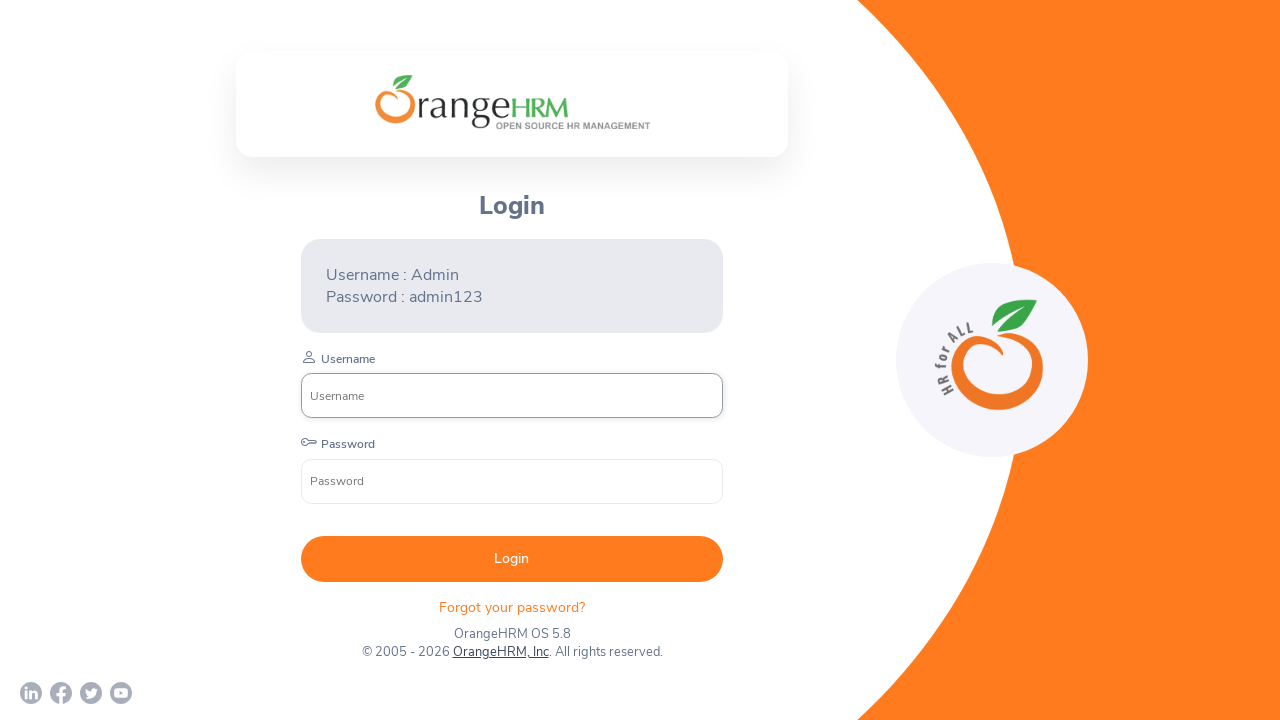